Tests DemoQA registration form by filling personal information, selecting date of birth, subjects, hobbies, uploading a file, and submitting

Starting URL: http://demoqa.com/automation-practice-form/

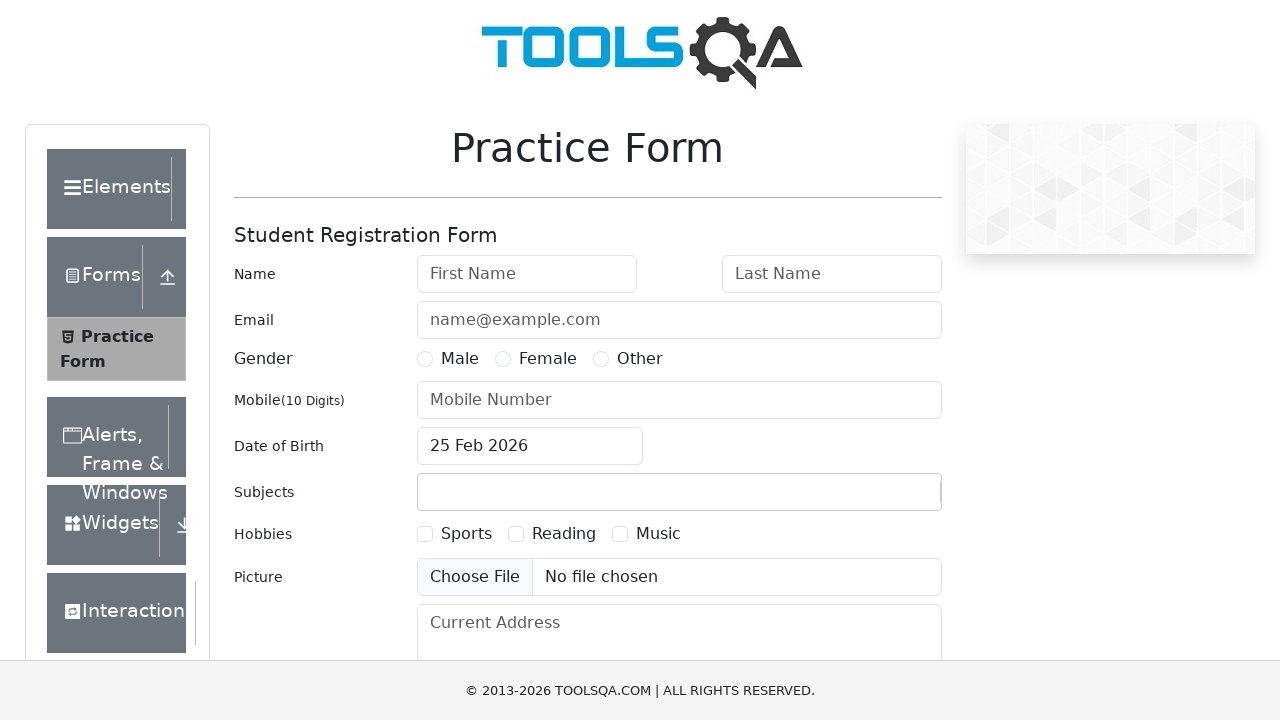

Filled first name field with 'Michael' on #firstName
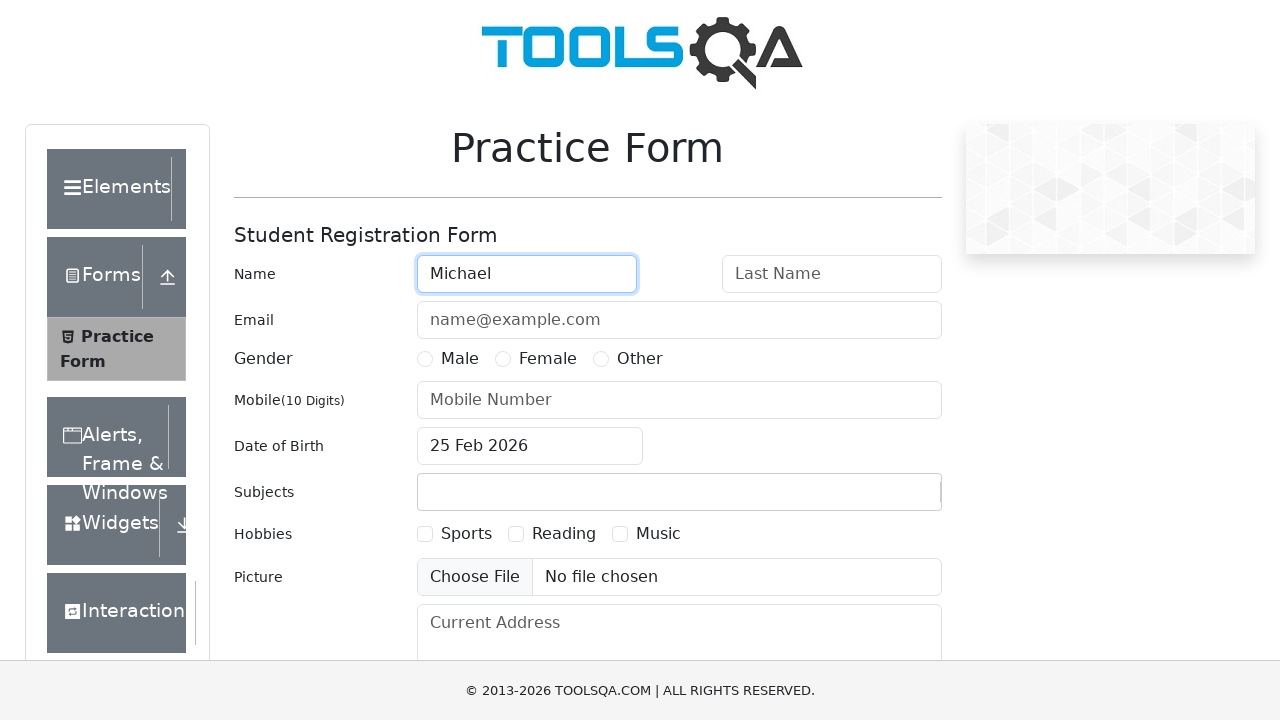

Filled last name field with 'Johnson' on #lastName
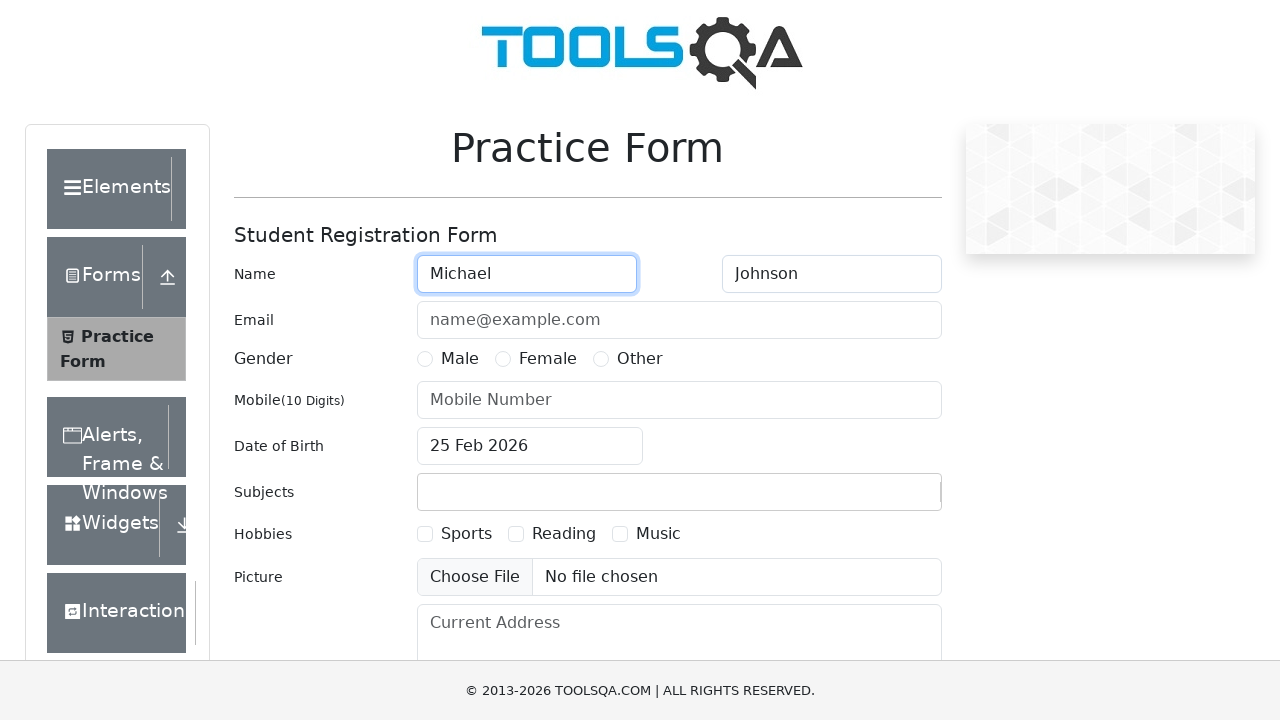

Filled email field with 'michael.johnson@example.com' on #userEmail
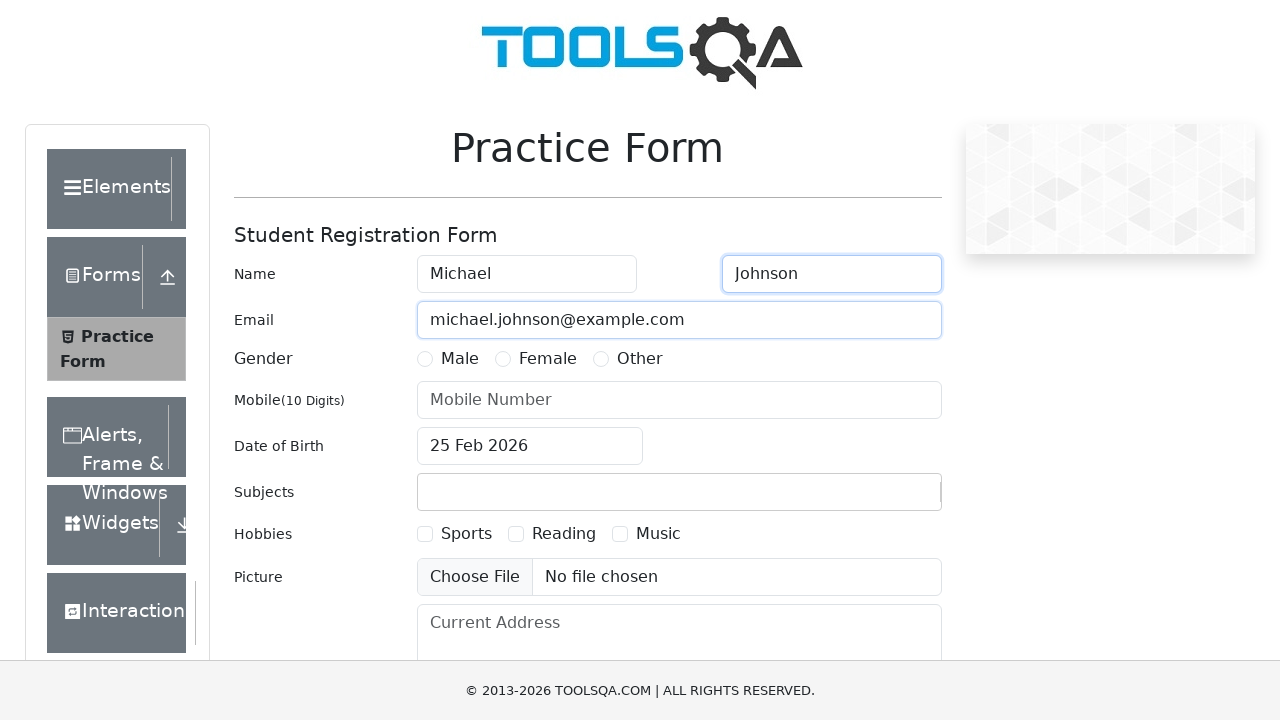

Selected 'Male' as gender at (460, 359) on xpath=//label[text()='Male']
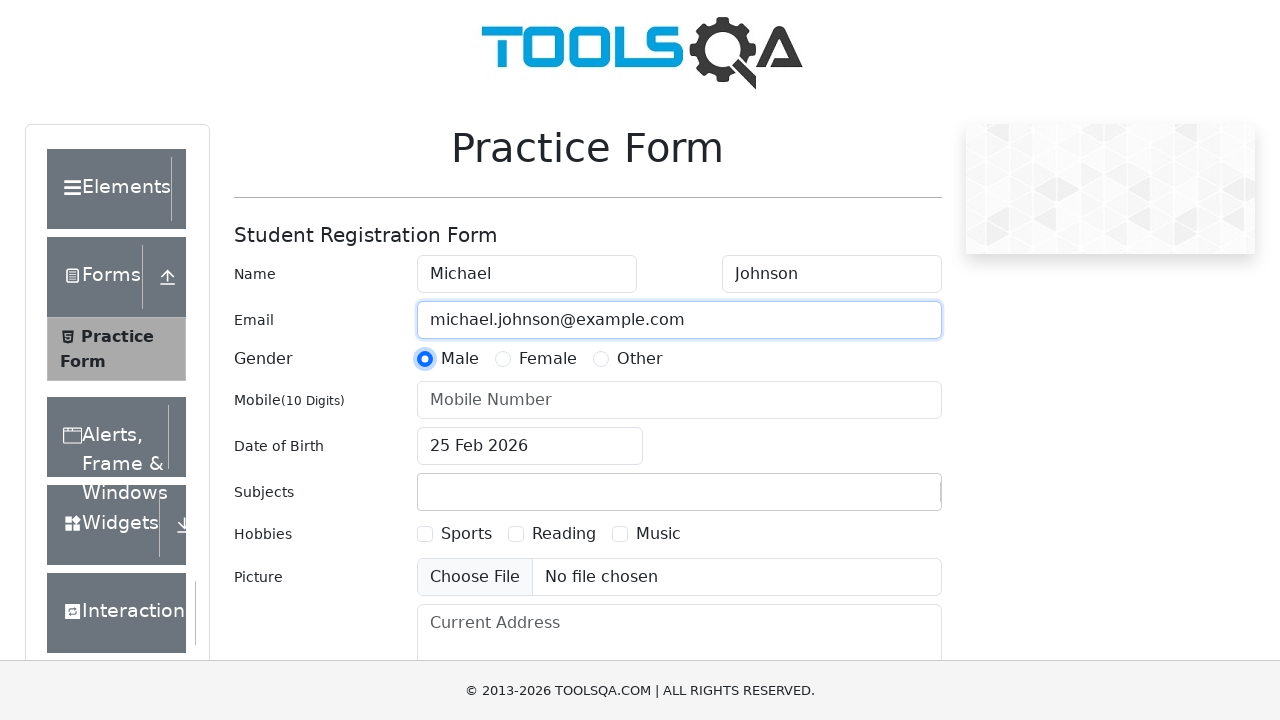

Filled mobile number field with '9876543210' on #userNumber
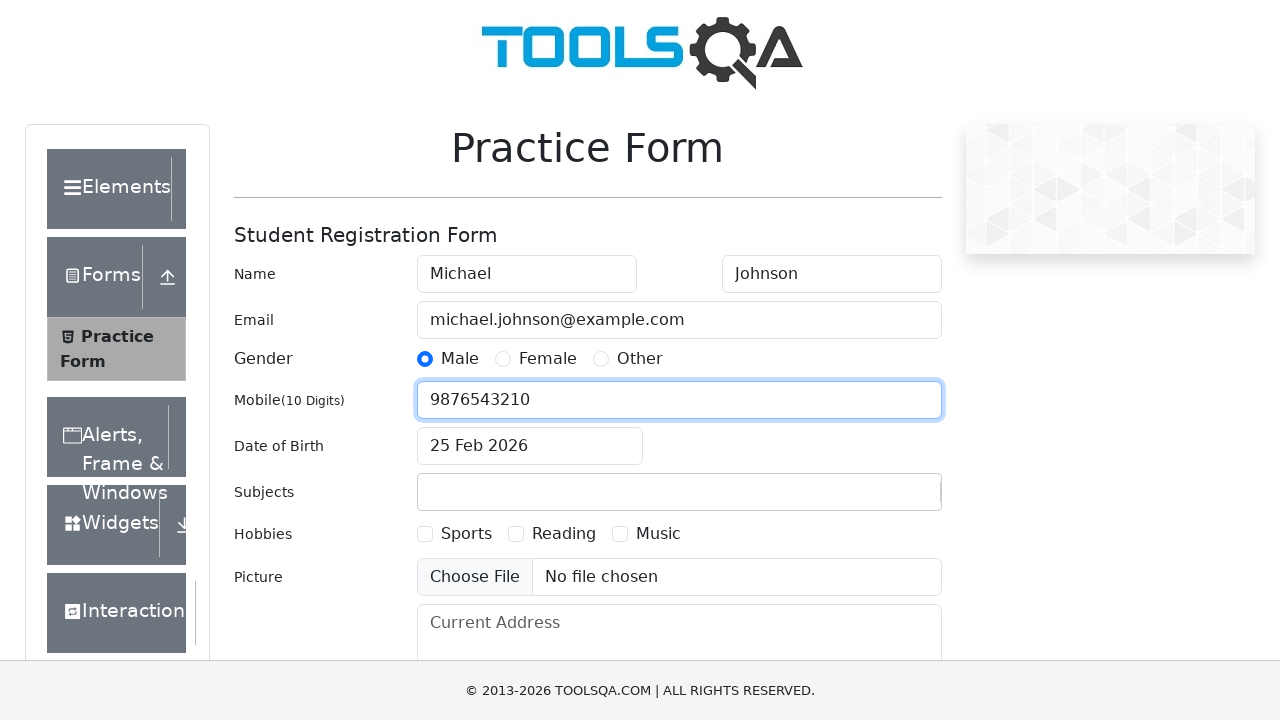

Clicked date of birth input to open date picker at (530, 446) on #dateOfBirthInput
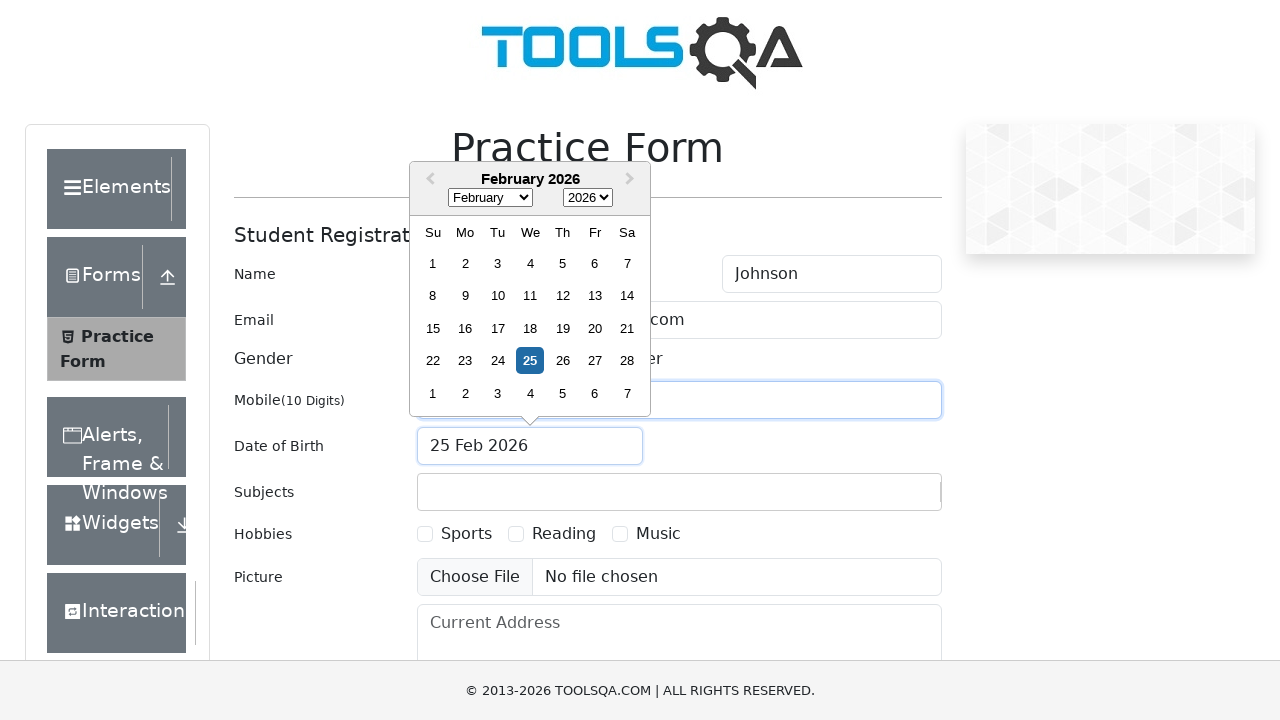

Selected year '2000' from date picker on .react-datepicker__year-select
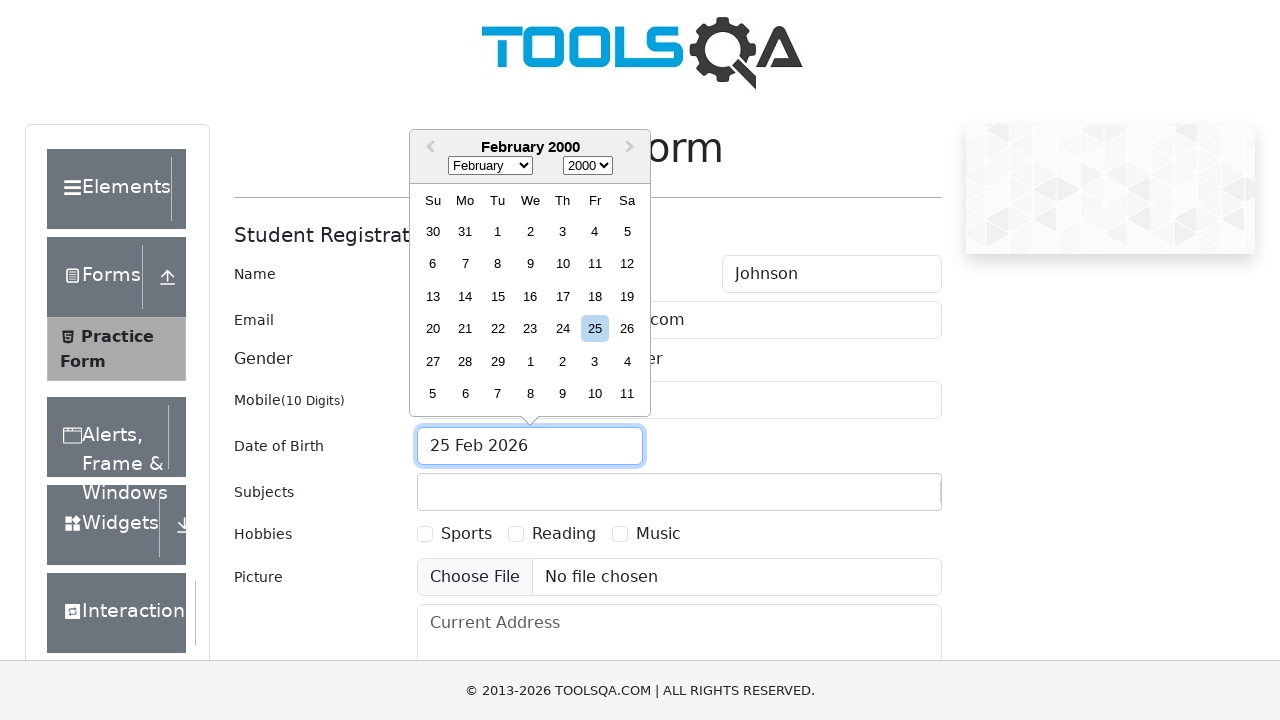

Selected month 'June' from date picker on .react-datepicker__month-select
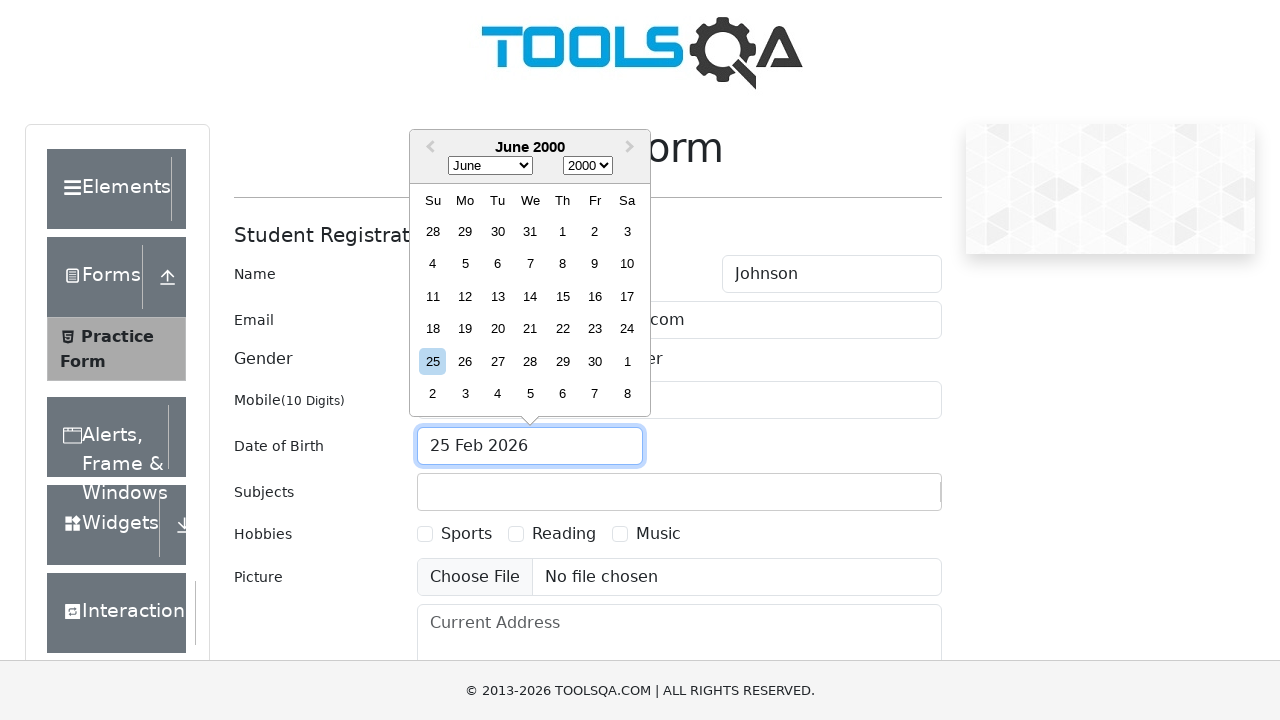

Selected day '15' from date picker at (562, 296) on xpath=//div[contains(@class, 'react-datepicker__day') and text()='15' and not(co
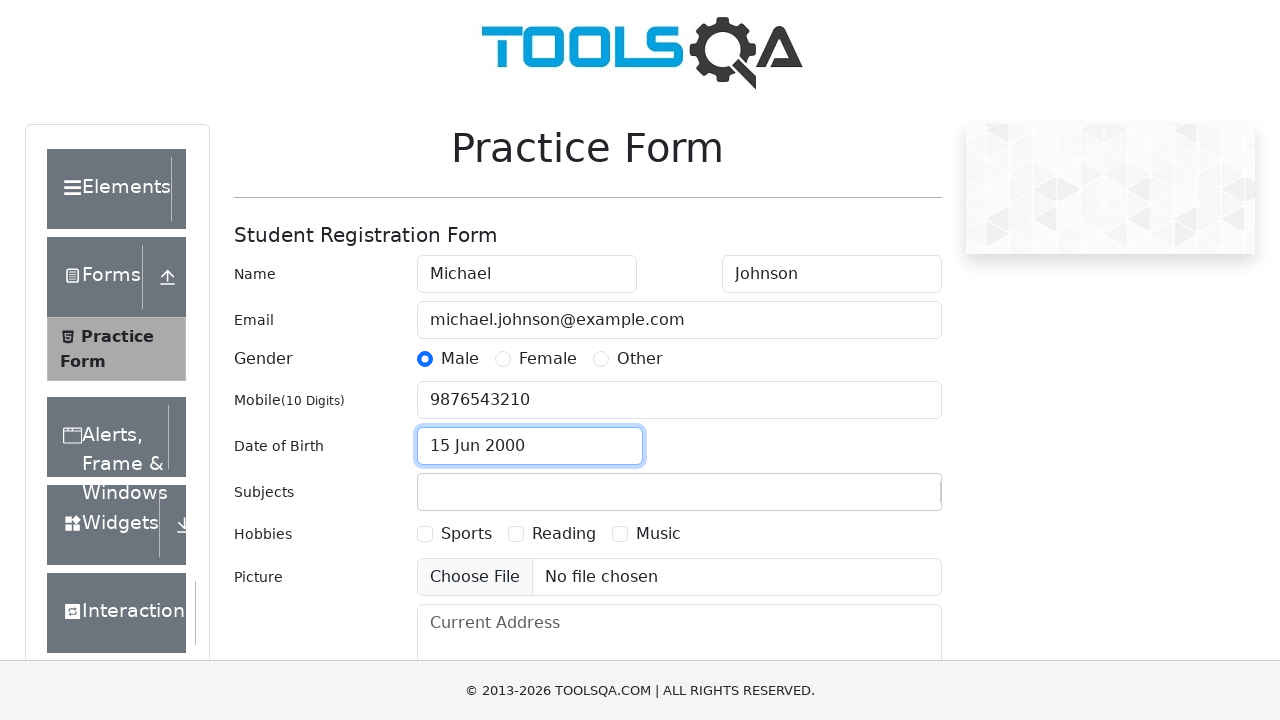

Filled subjects input field with 'Maths' on #subjectsInput
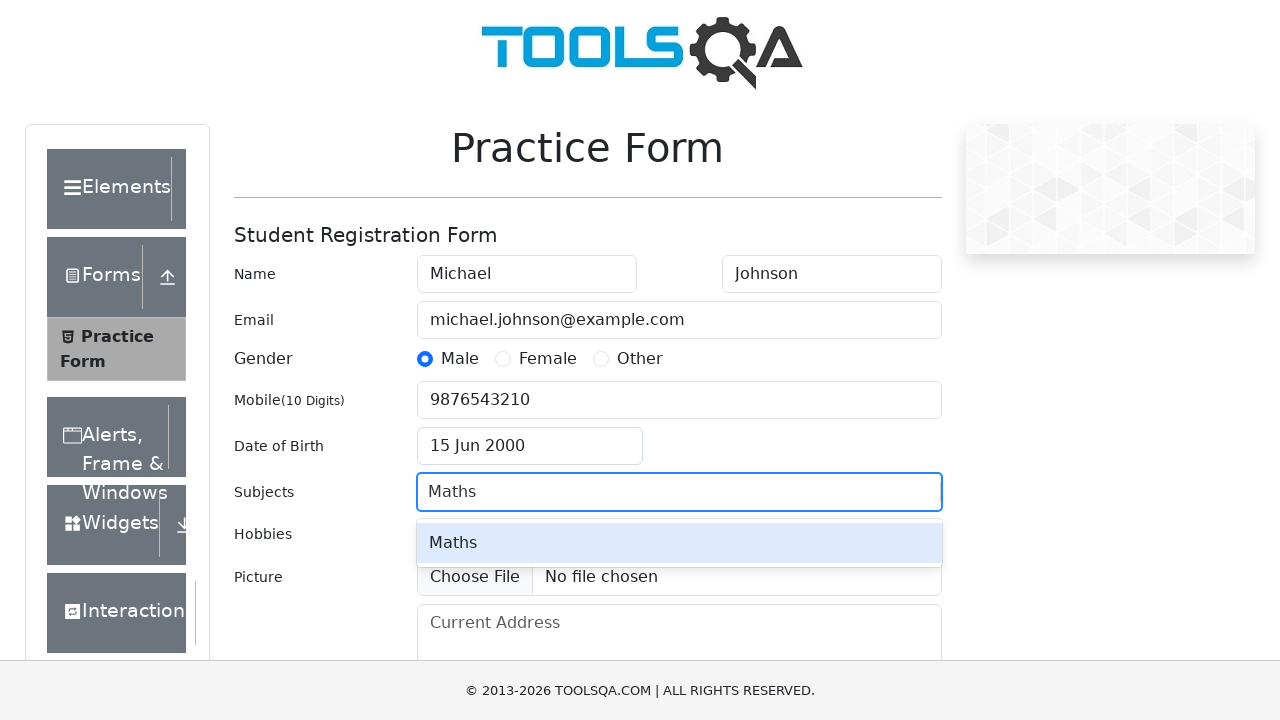

Pressed Enter to confirm subject selection on #subjectsInput
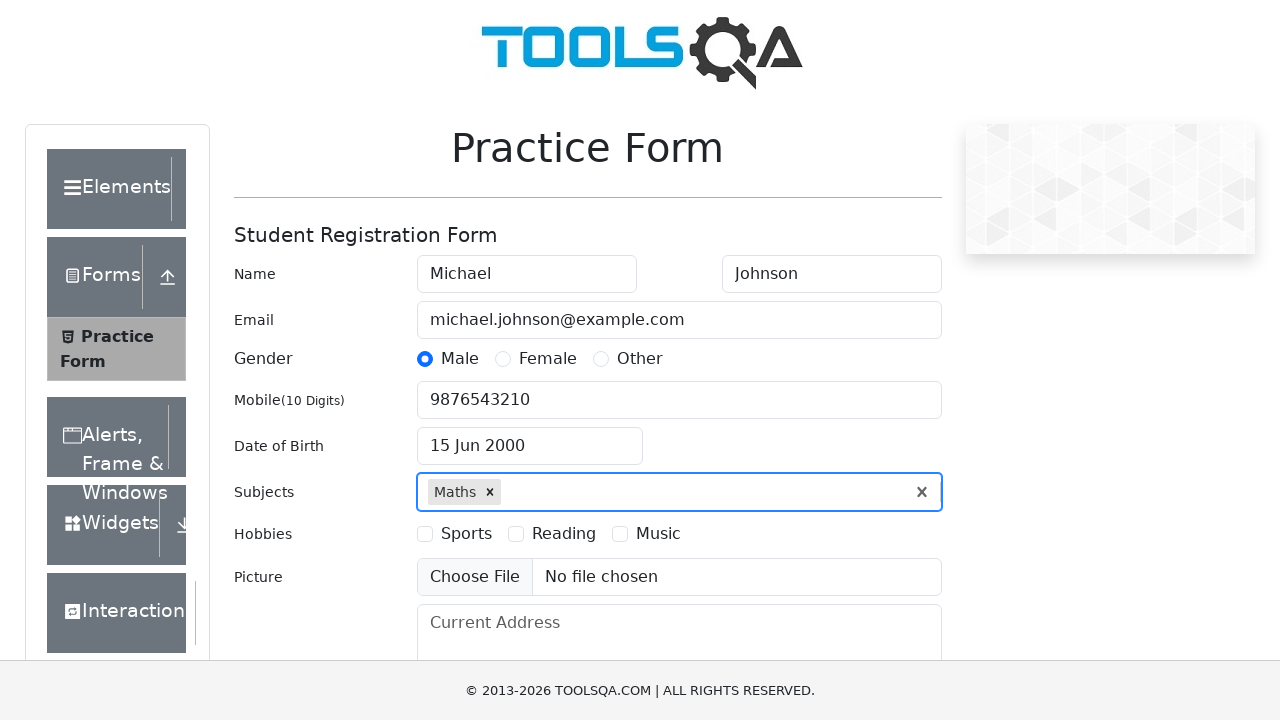

Selected 'Sports' hobby at (466, 534) on xpath=//label[text()='Sports']
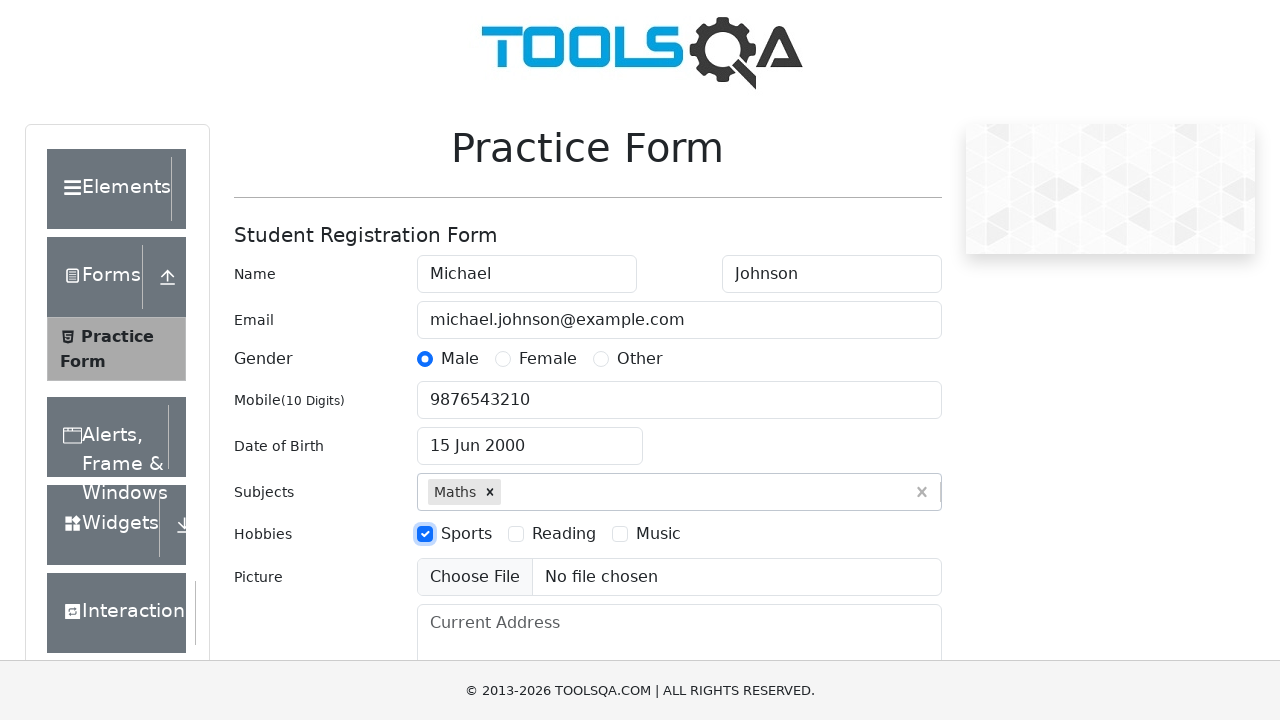

Selected 'Music' hobby at (658, 534) on xpath=//label[text()='Music']
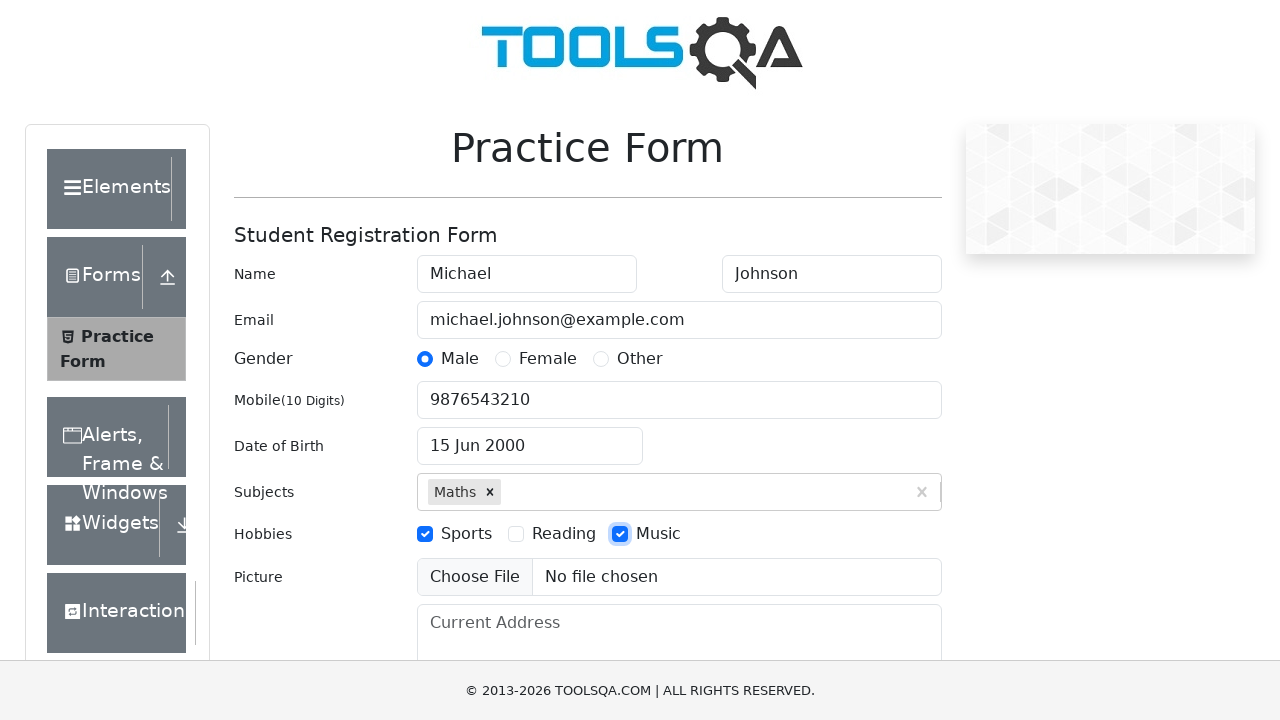

Filled current address field with '456 Oak Avenue, Los Angeles, CA 90001' on #currentAddress
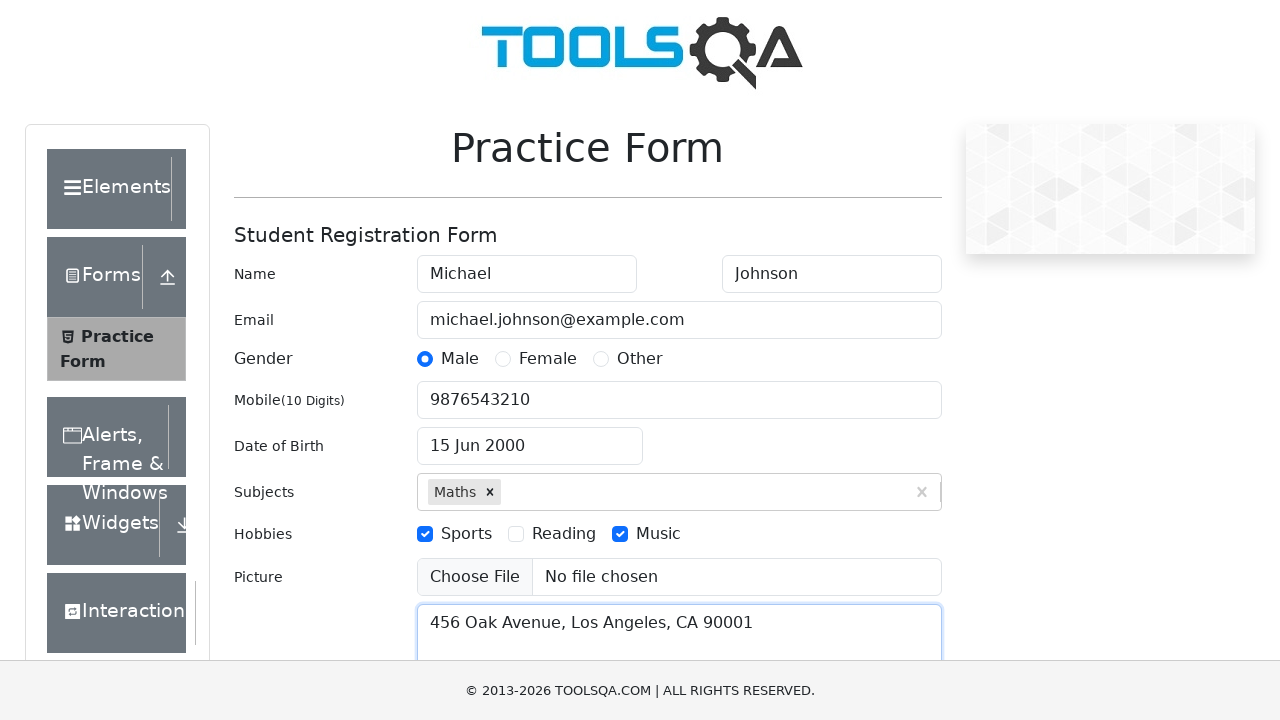

Clicked state dropdown to open it at (527, 437) on #state
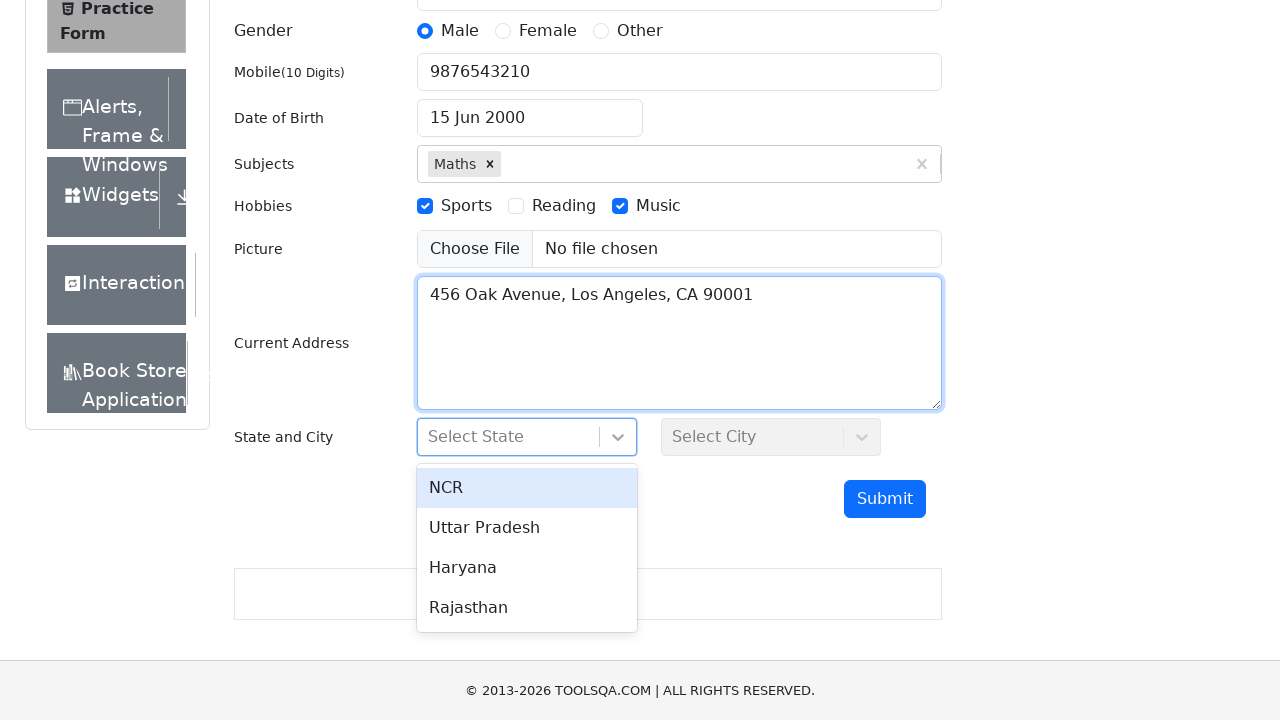

Selected 'NCR' from state dropdown at (527, 488) on xpath=//div[text()='NCR']
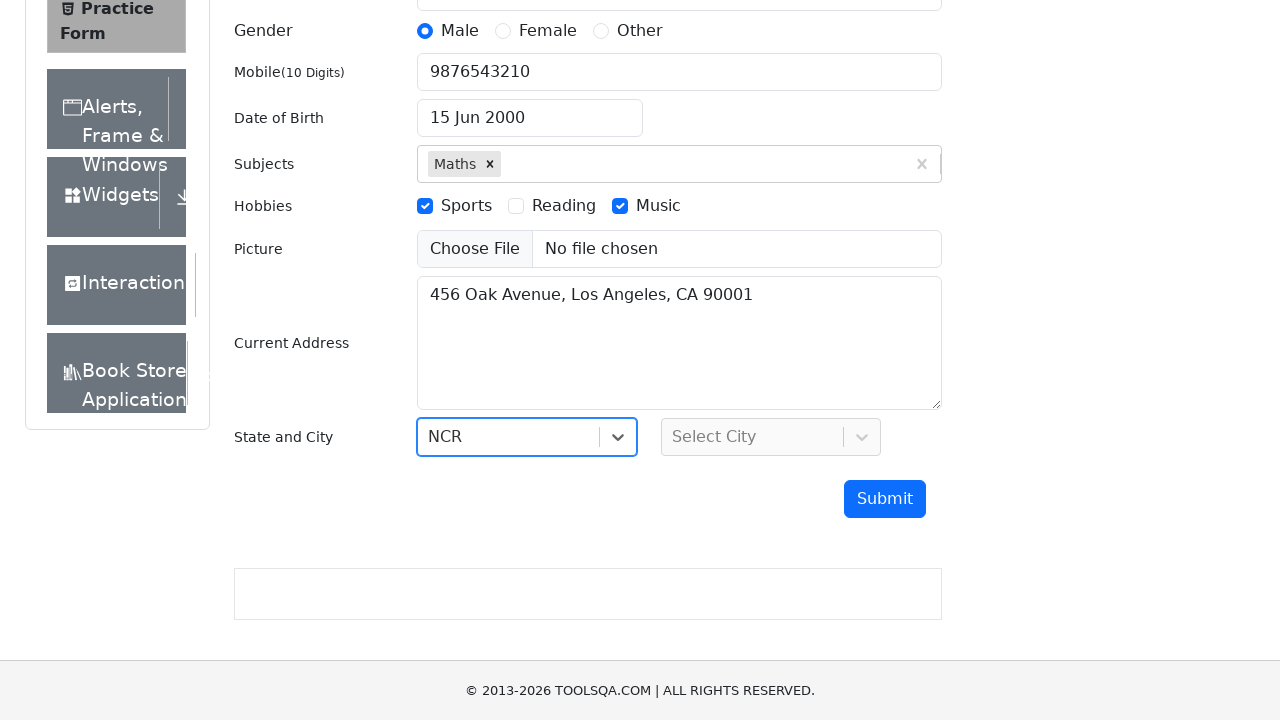

Clicked city dropdown to open it at (771, 437) on #city
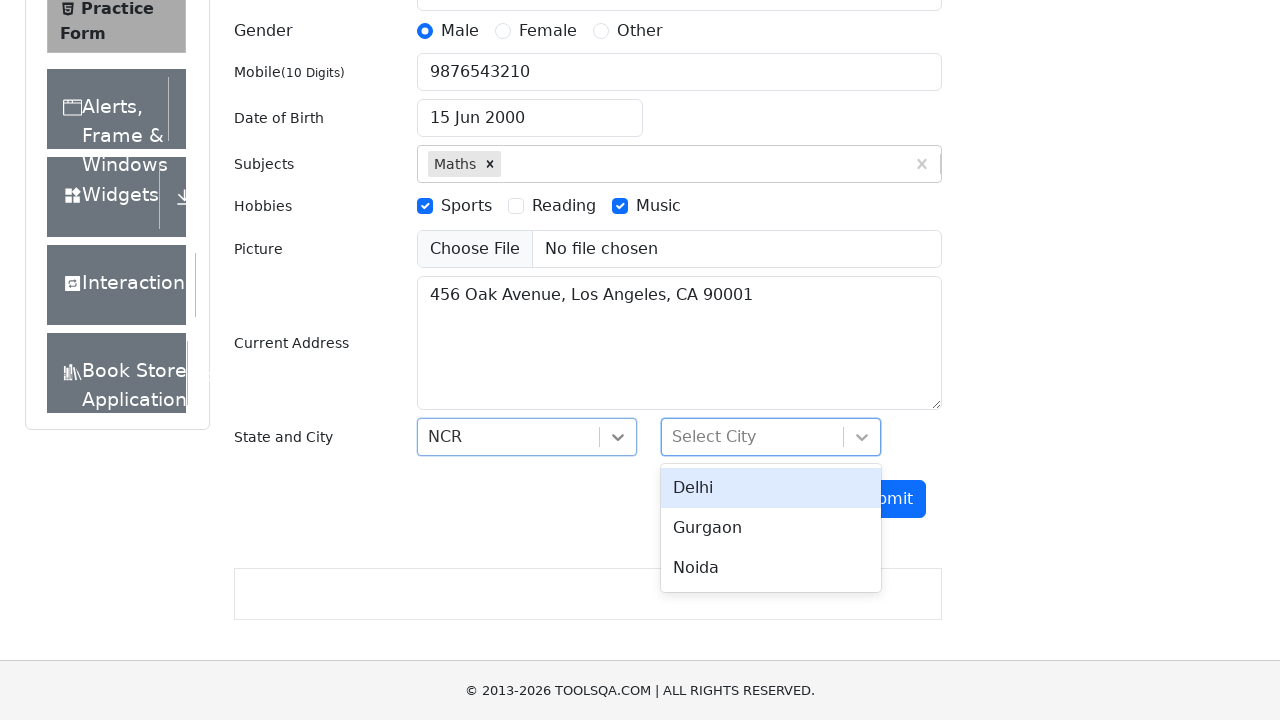

Selected 'Delhi' from city dropdown at (771, 488) on xpath=//div[text()='Delhi']
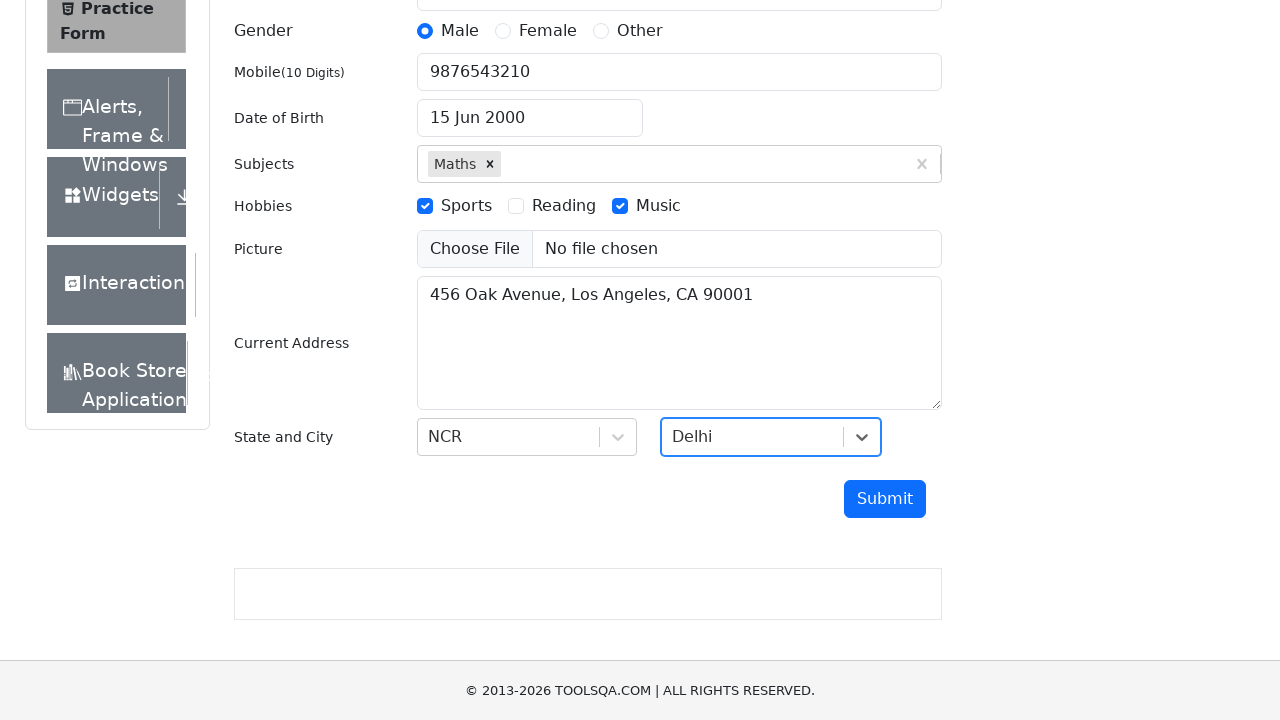

Clicked submit button to submit the registration form at (885, 499) on #submit
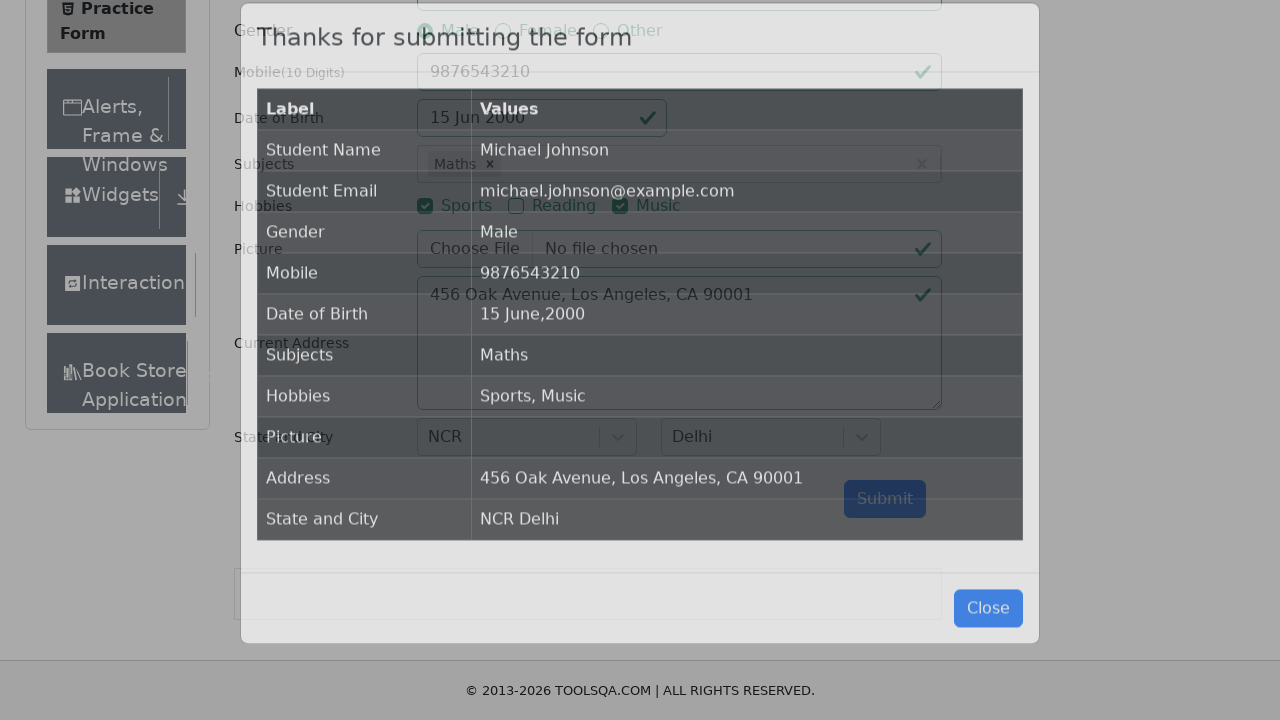

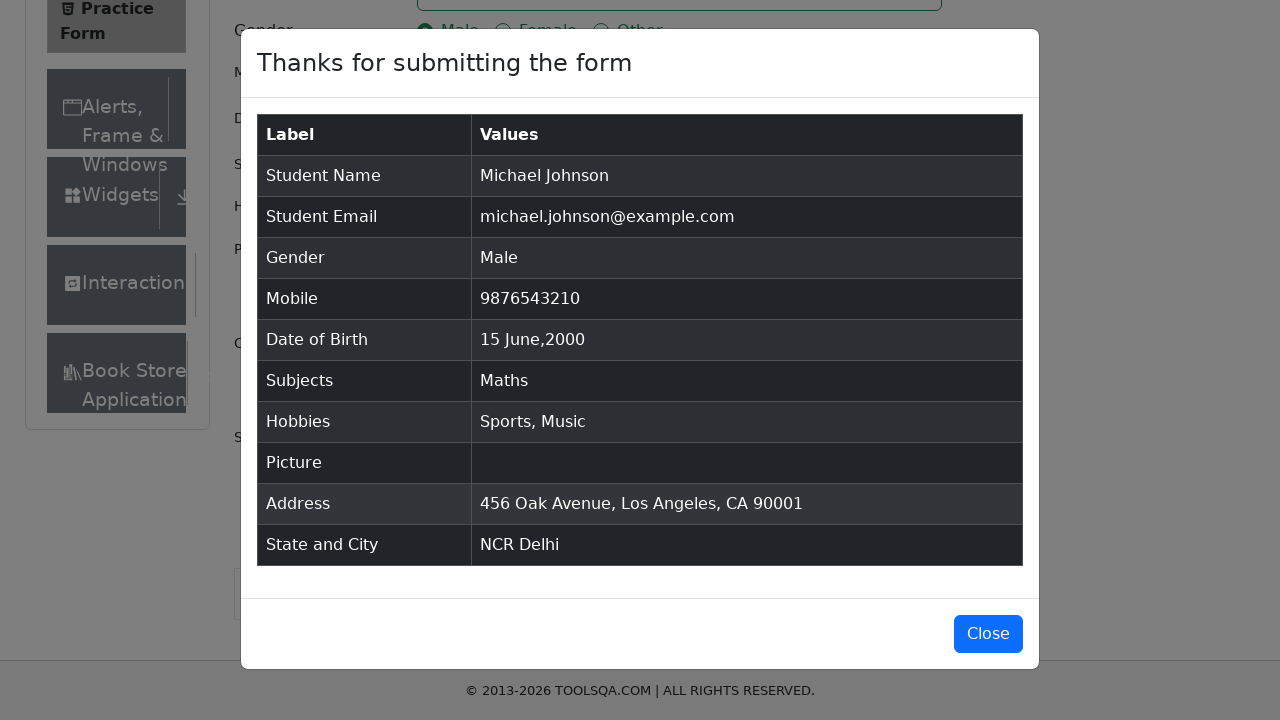